Tests dismissing a JavaScript confirm dialog by clicking the second button, dismissing the alert, and verifying the result message does not contain "successfuly"

Starting URL: https://the-internet.herokuapp.com/javascript_alerts

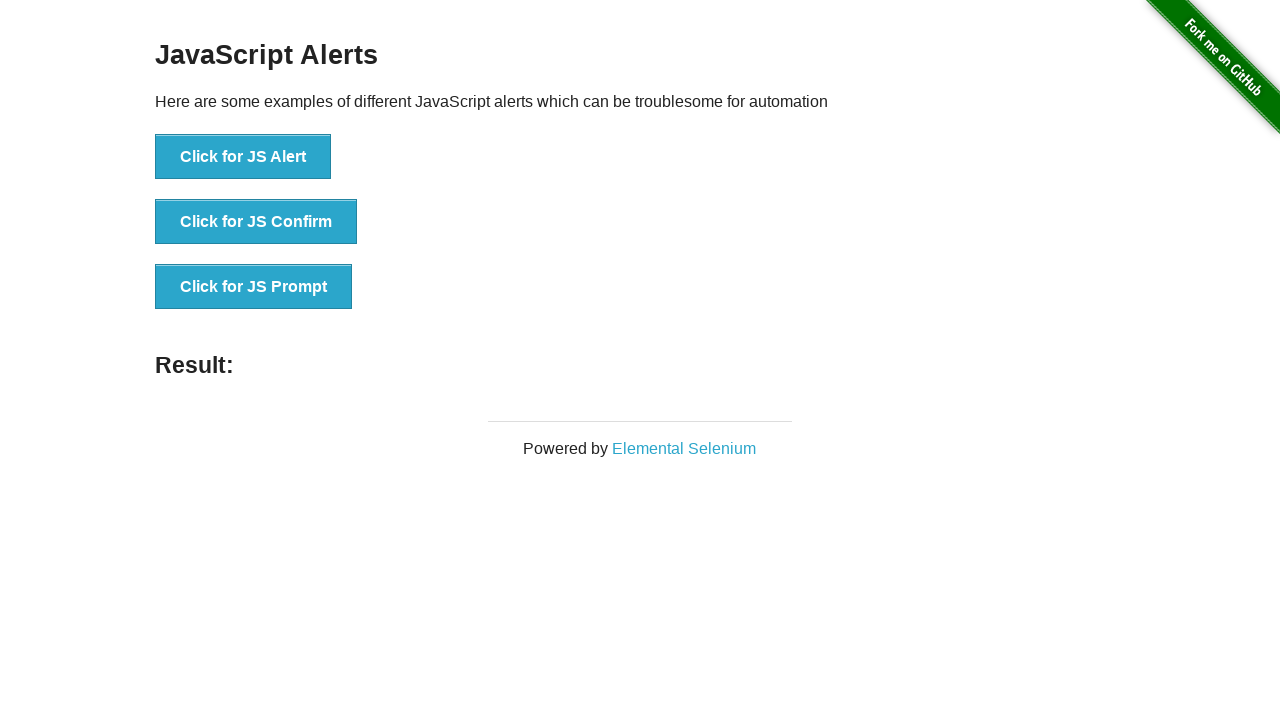

Set up dialog handler to dismiss the confirm dialog
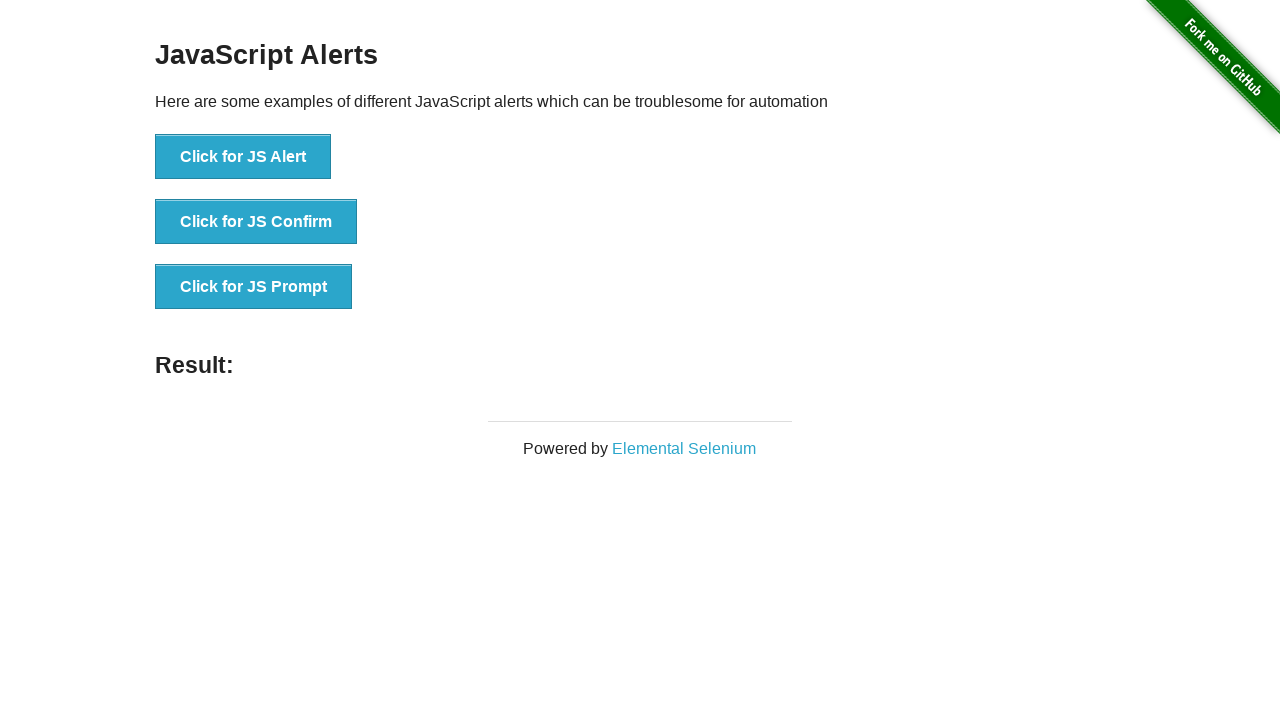

Clicked the JavaScript confirm button at (256, 222) on xpath=//button[@onclick='jsConfirm()']
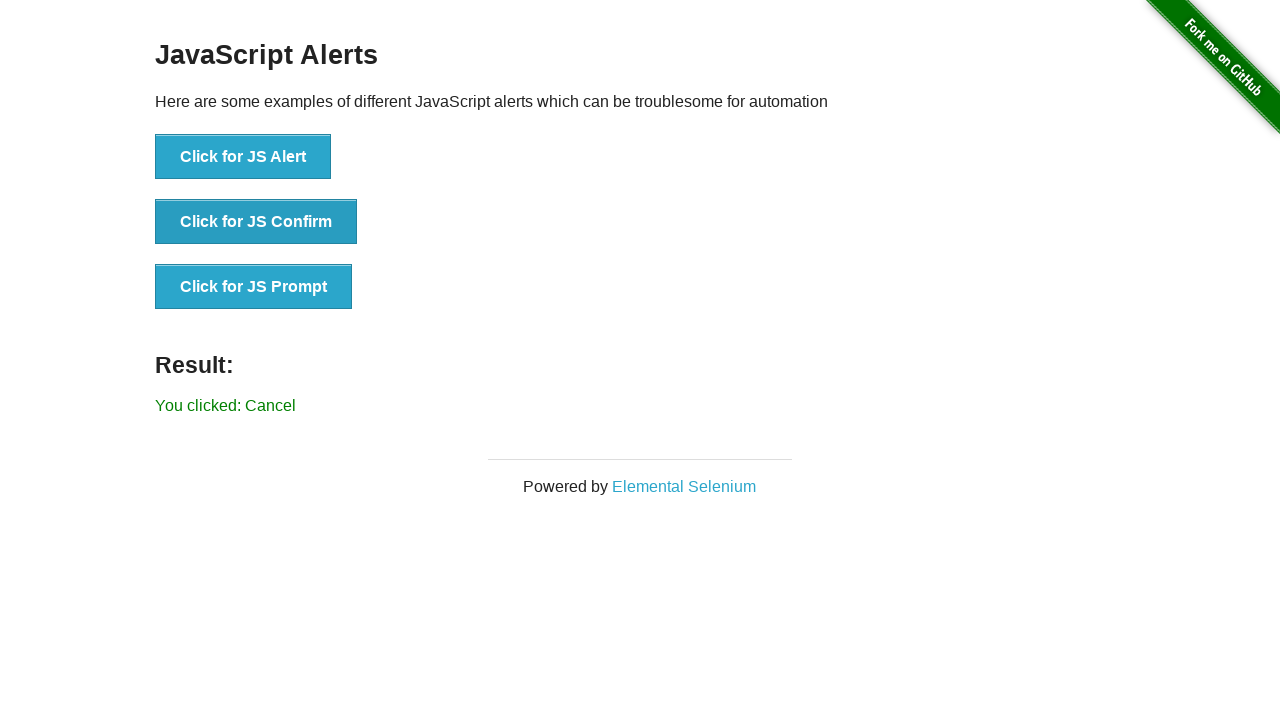

Retrieved result message text
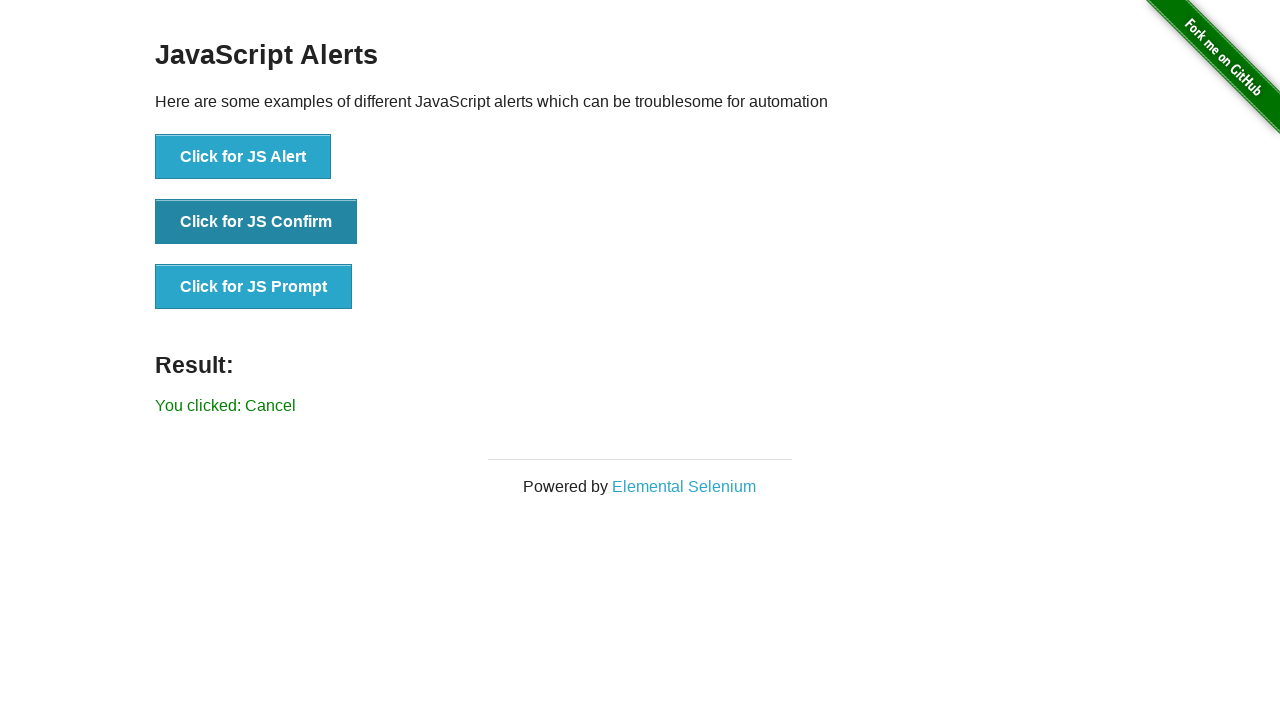

Verified result message does not contain 'successfuly'
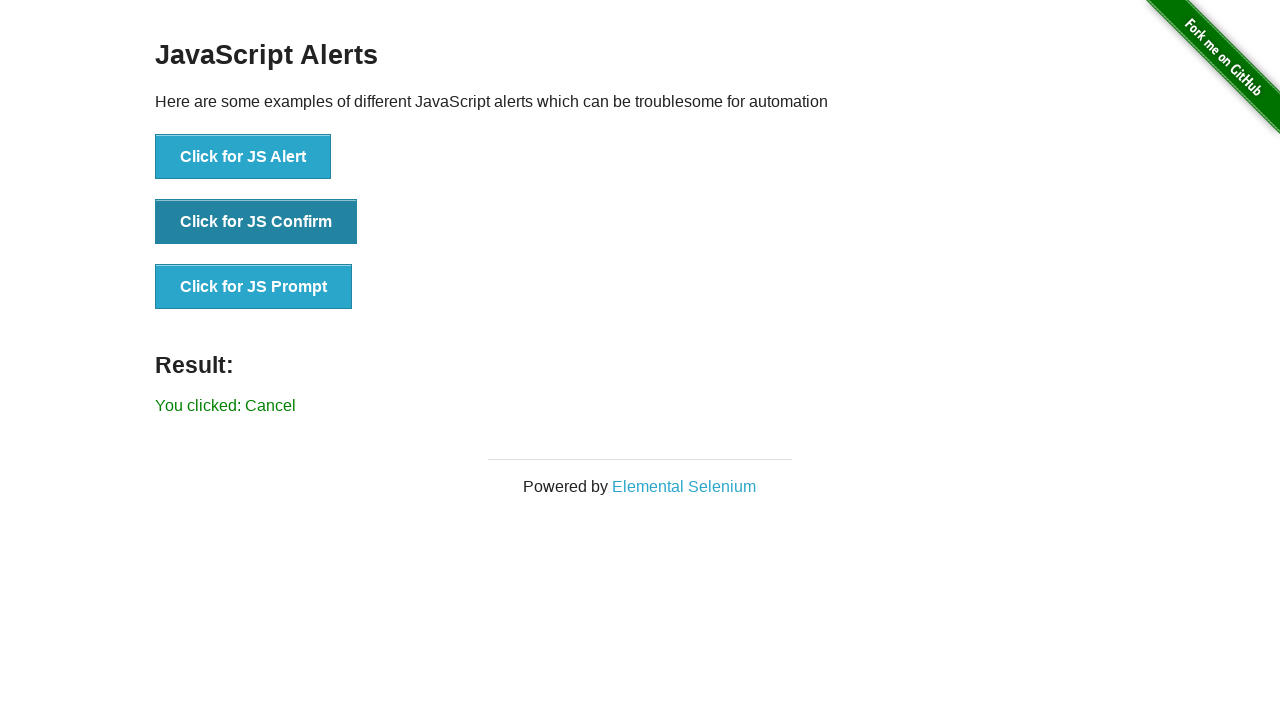

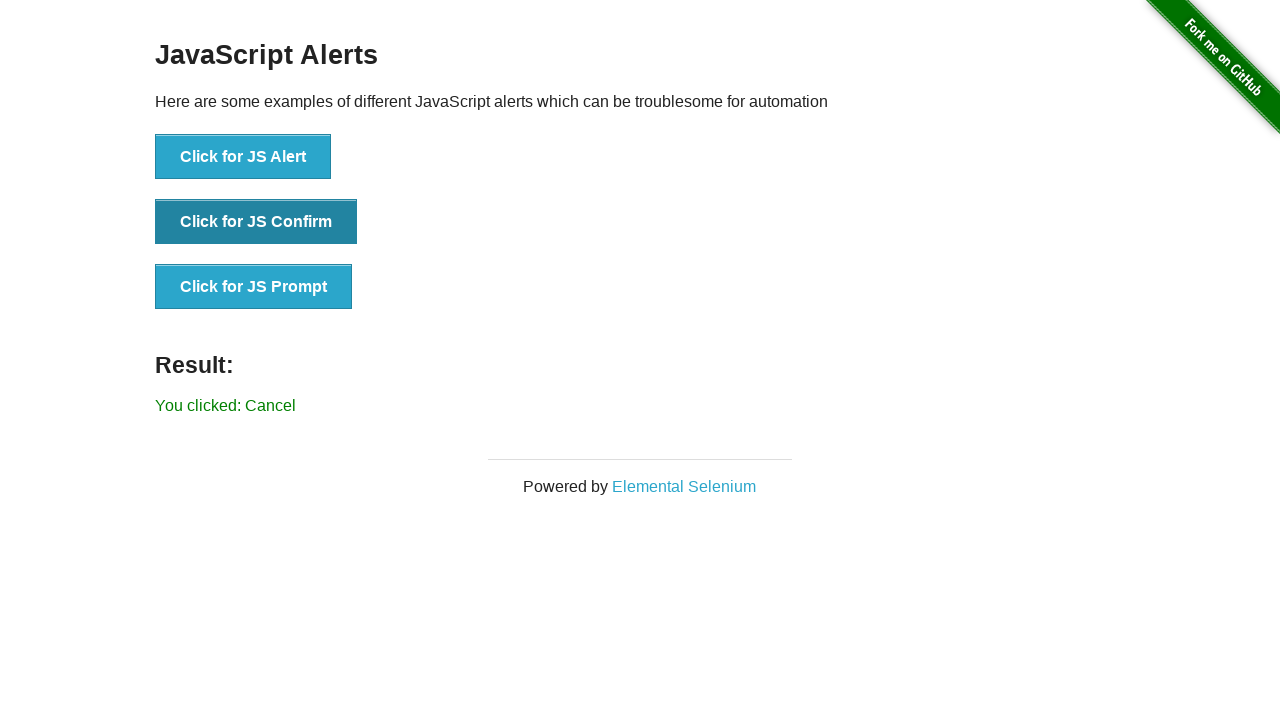